Tests checkout and confirmation navigation with retry mechanism for intermittent network

Starting URL: https://testathon.live/checkout

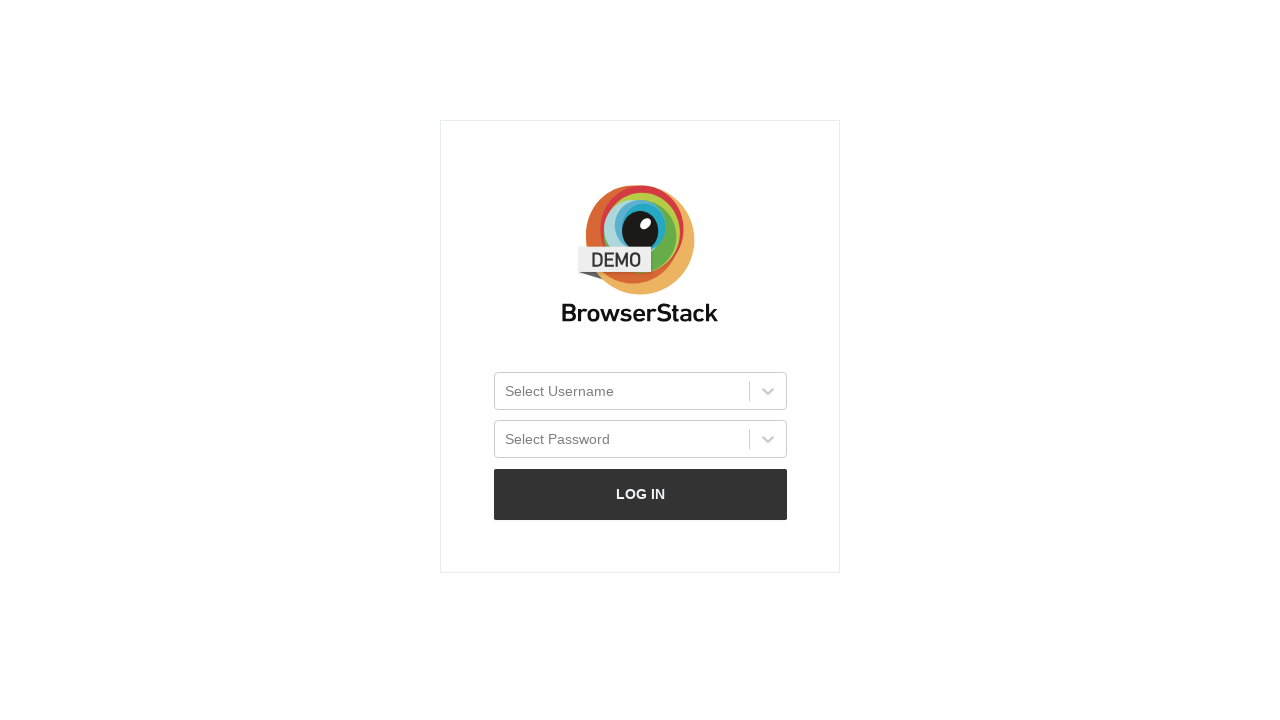

Waited for initial page load to reach networkidle state
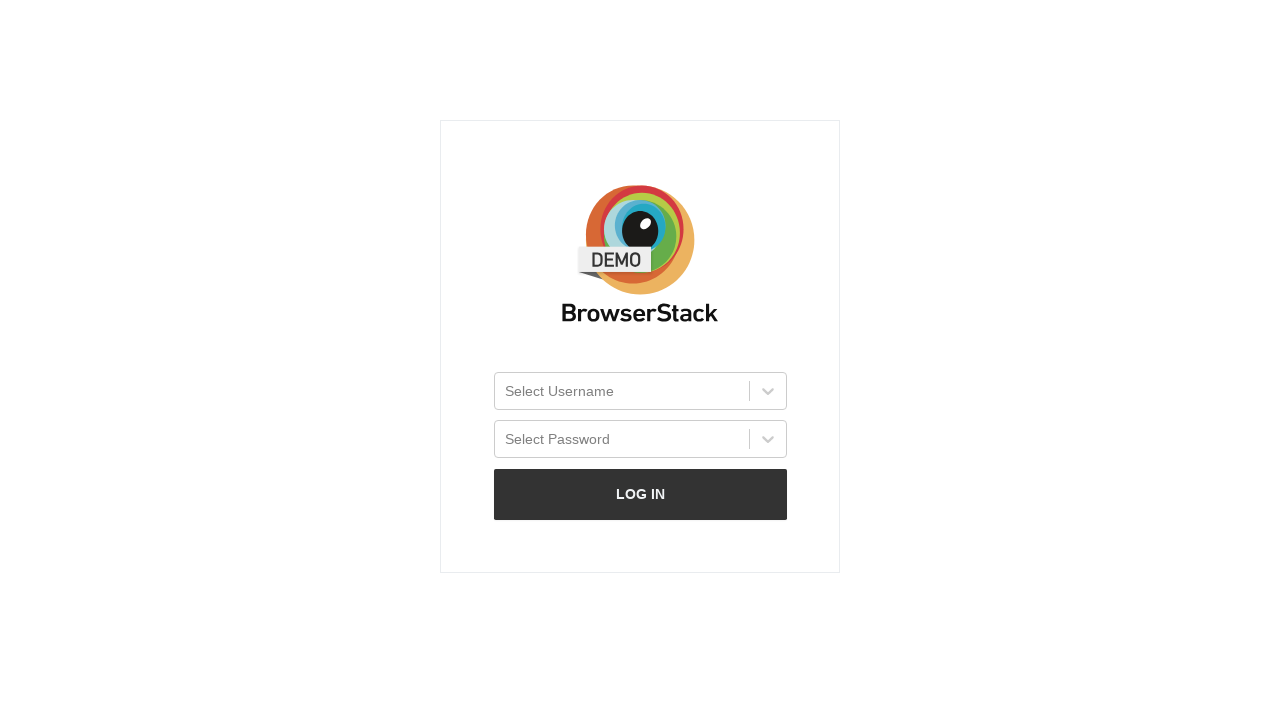

Set extra HTTP headers to simulate intermittent network issues
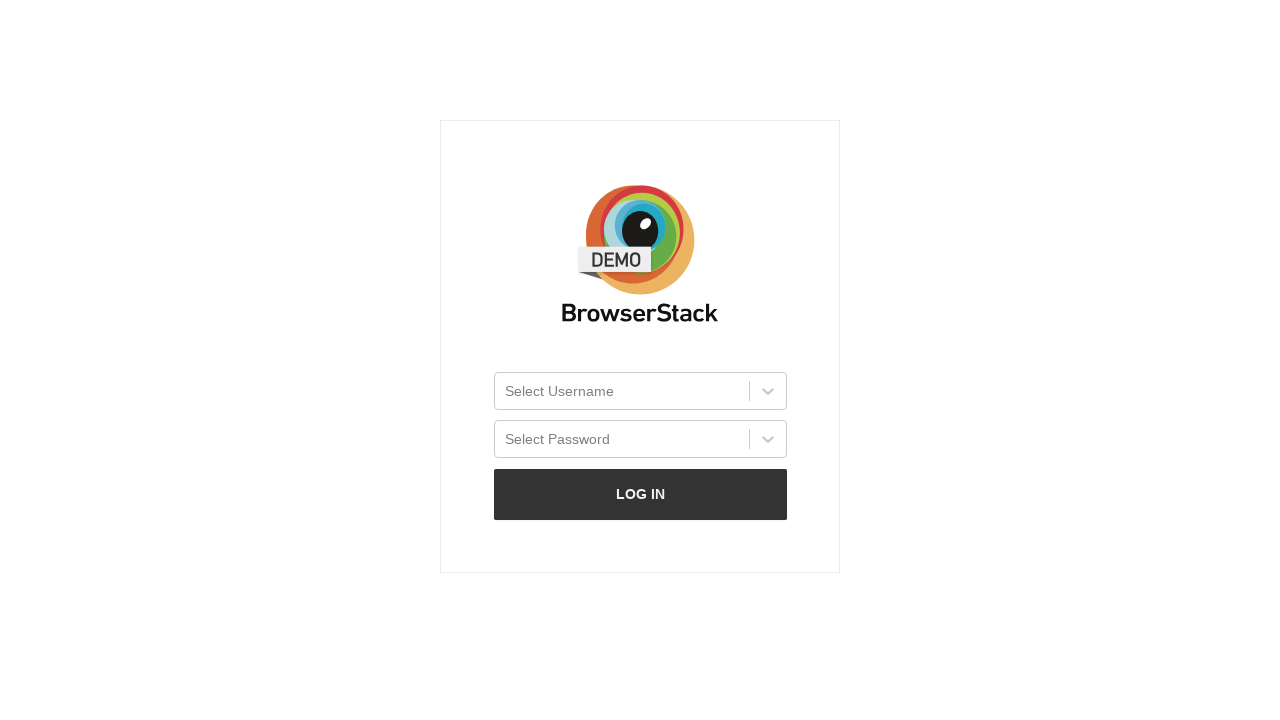

Navigated to checkout page at https://testathon.live/checkout
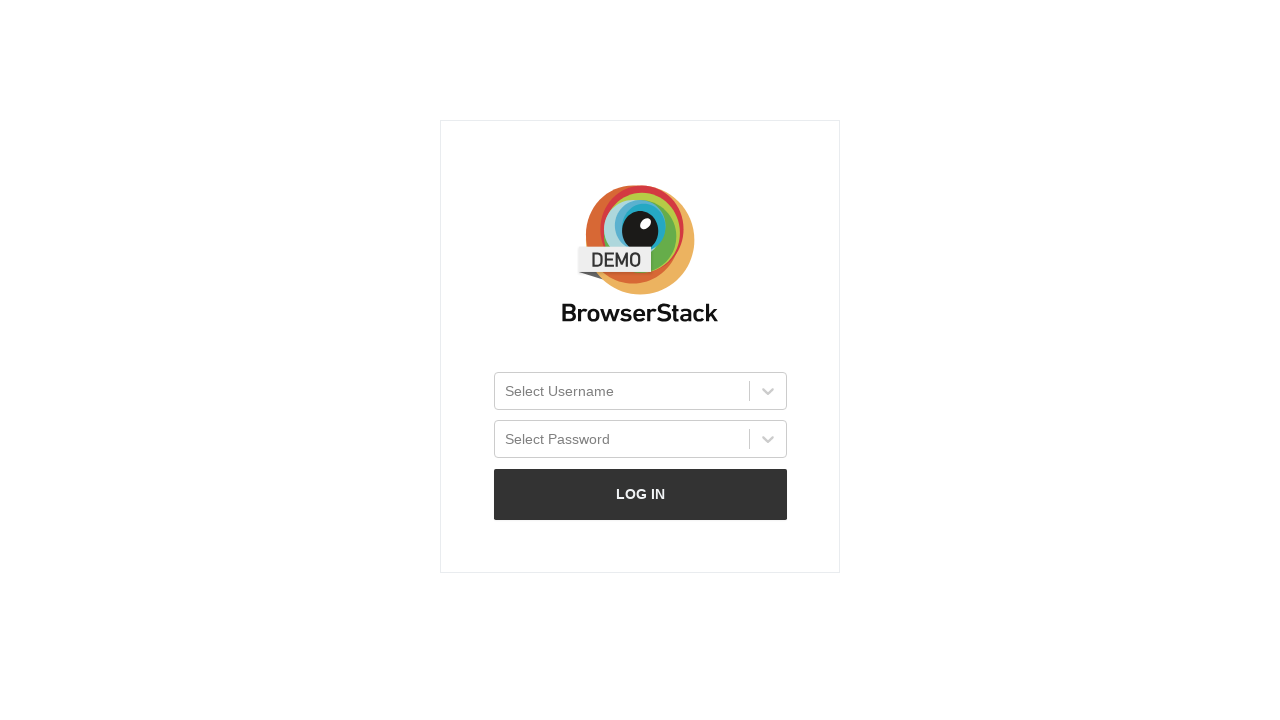

Waited for checkout page to reach networkidle state with 5s timeout
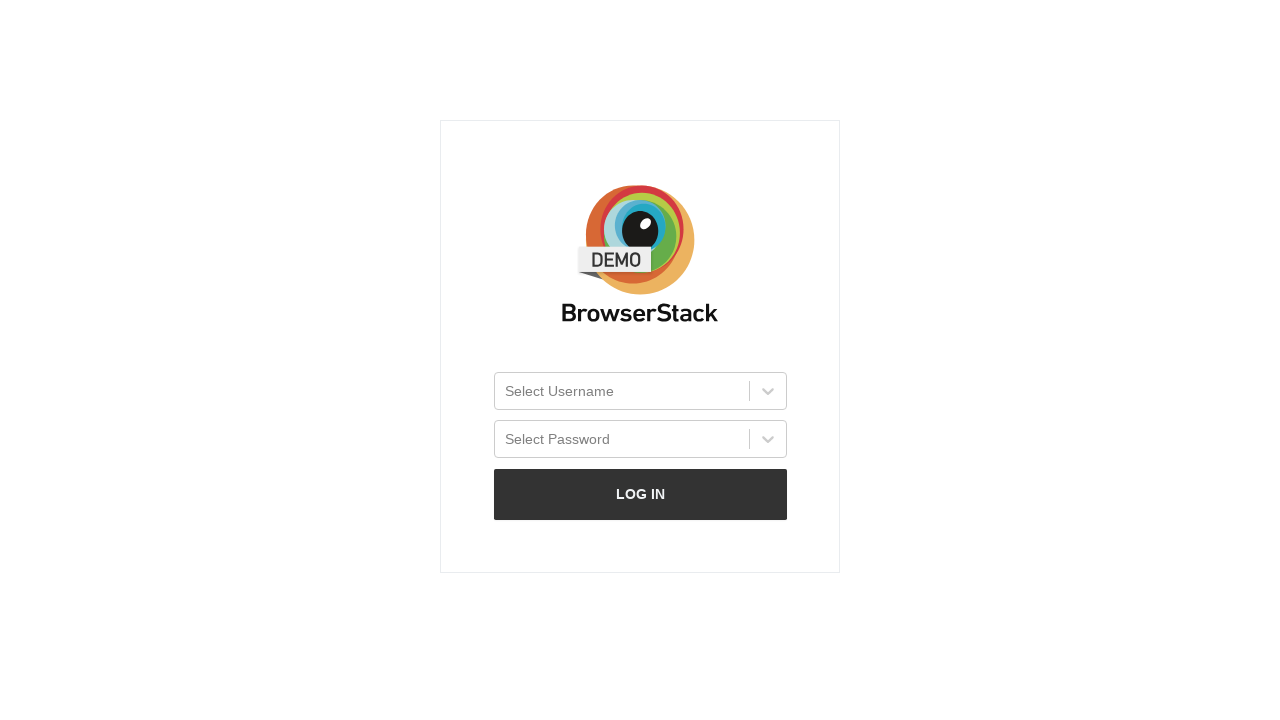

Verified checkout page loaded by confirming #__next element is present
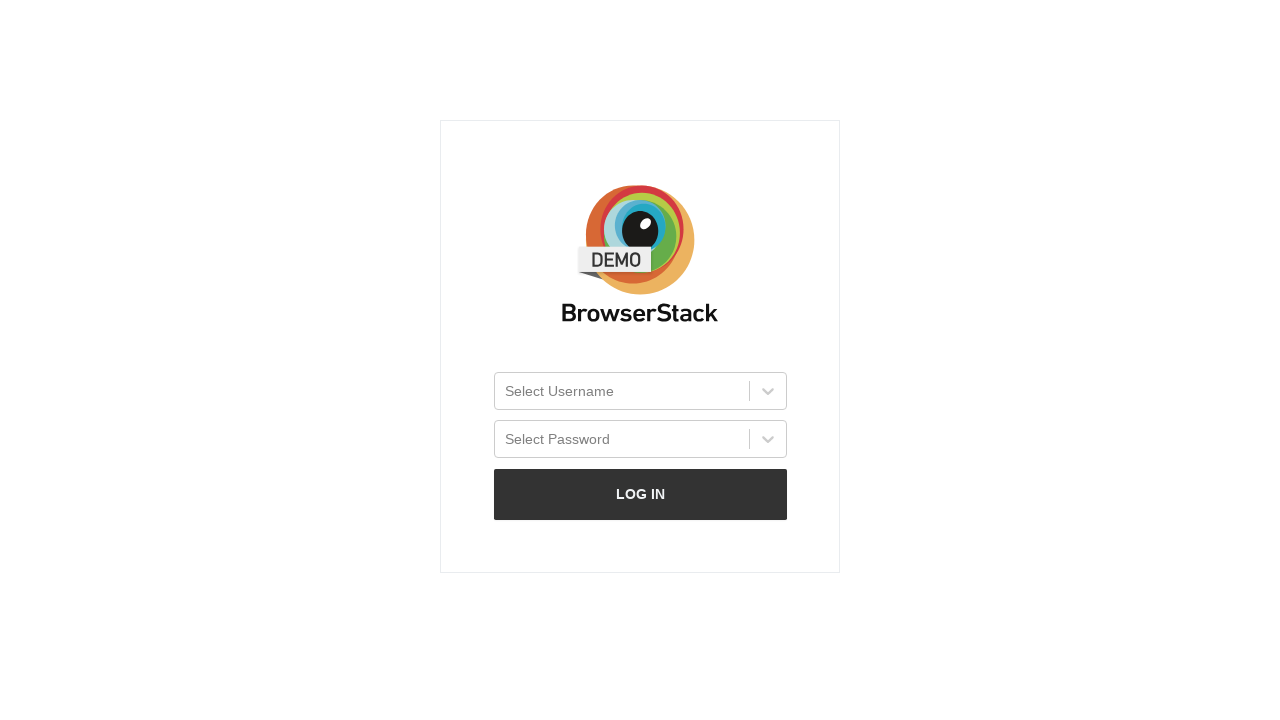

Navigated to confirmation page at https://testathon.live/confirmation
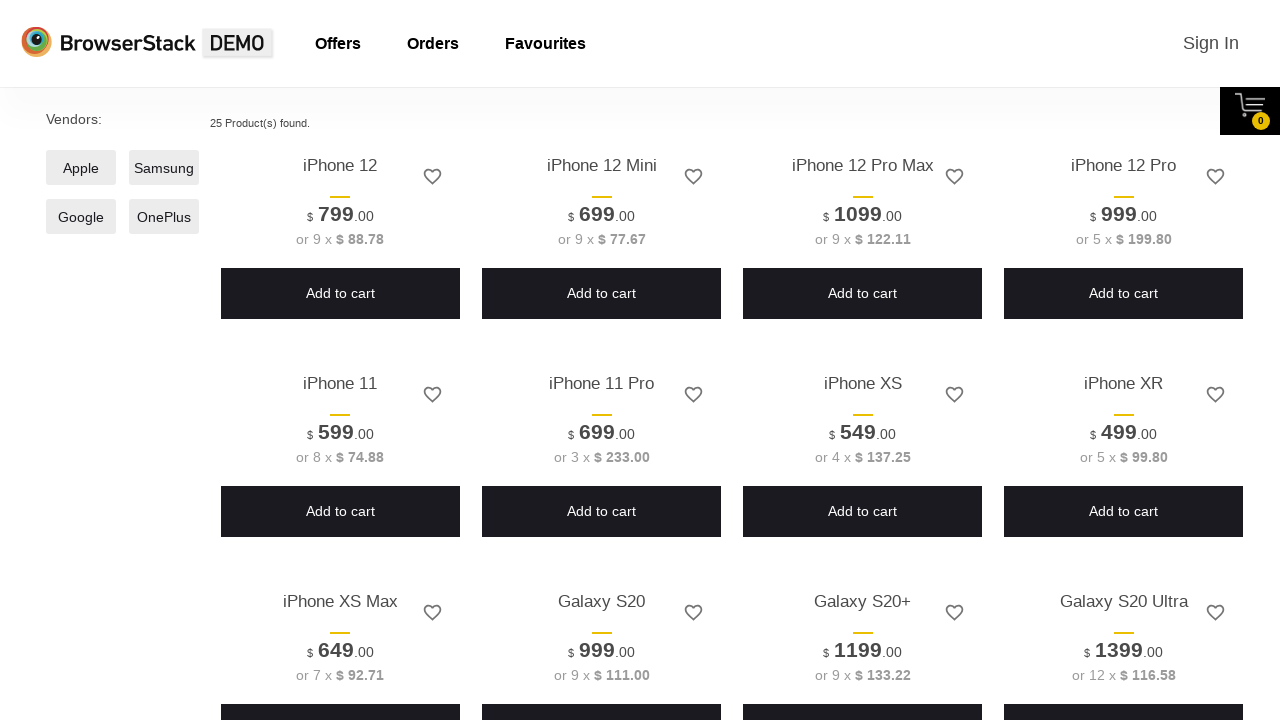

Waited for confirmation page to reach networkidle state with 5s timeout
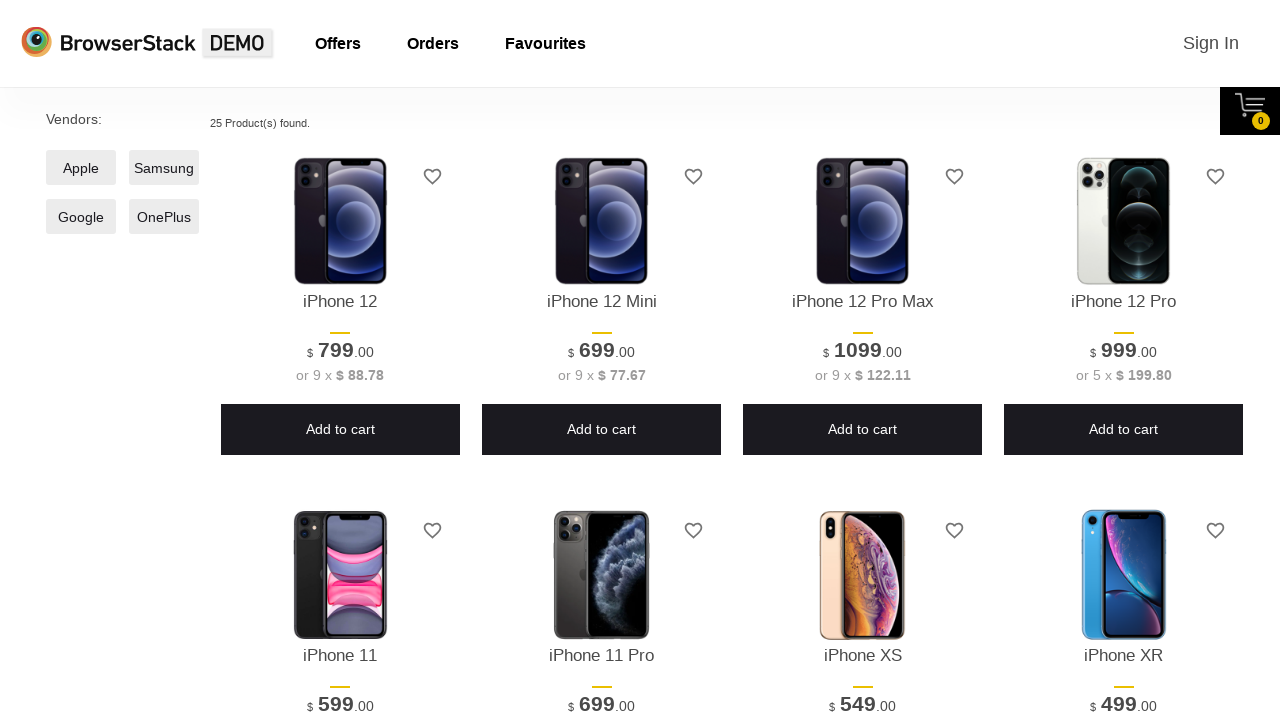

Verified confirmation page loaded by confirming #__next element is present
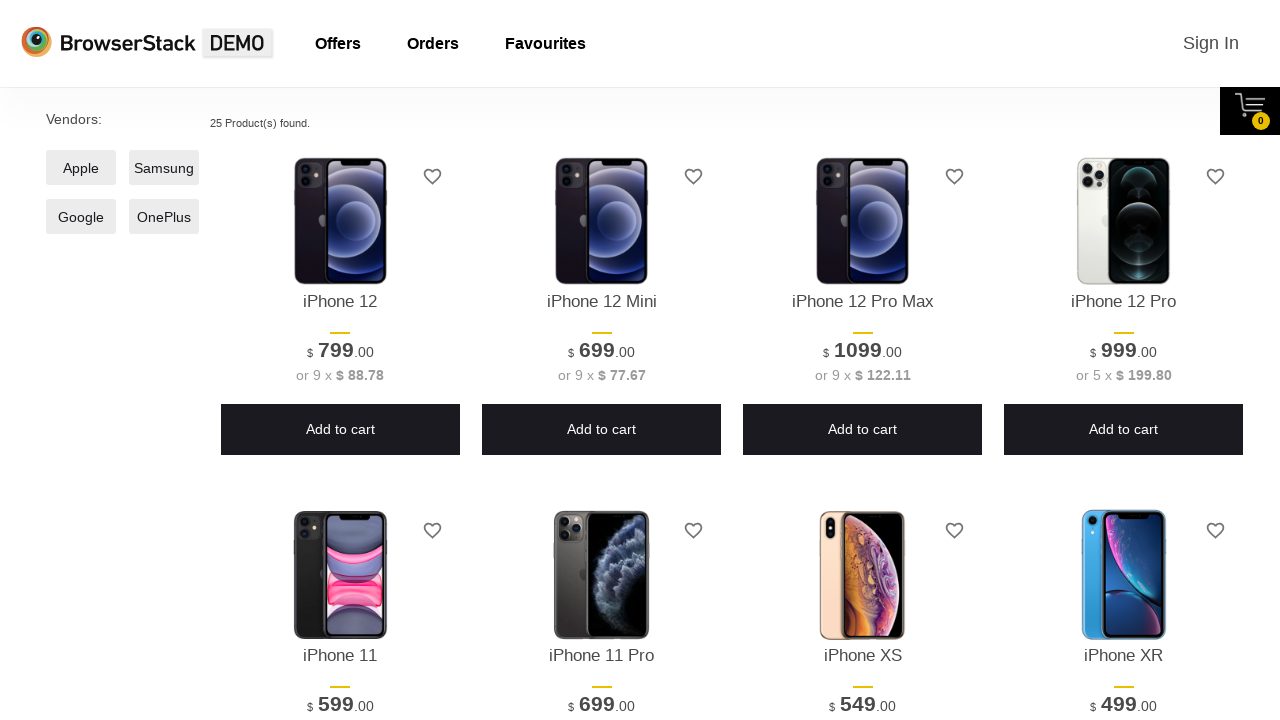

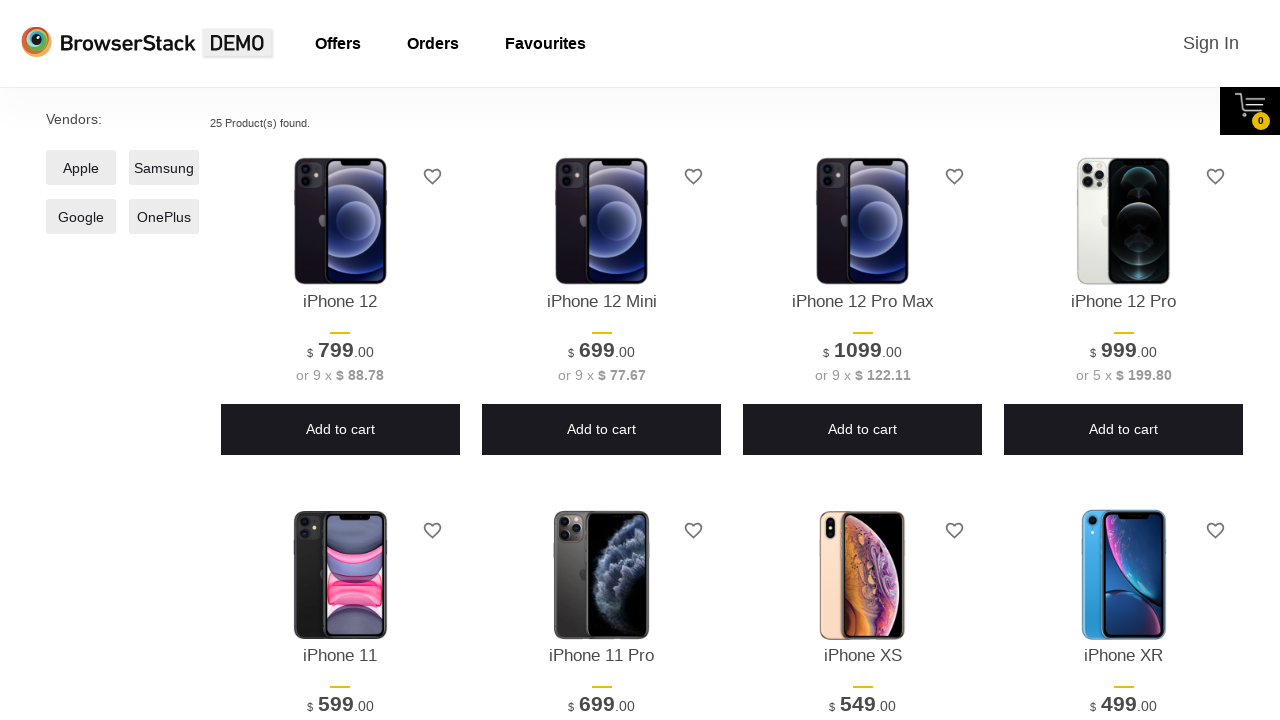